Retrieves a value from an element's attribute, calculates a mathematical result, fills a form with the calculated value, selects checkboxes/radio buttons, and submits the form

Starting URL: http://suninjuly.github.io/get_attribute.html

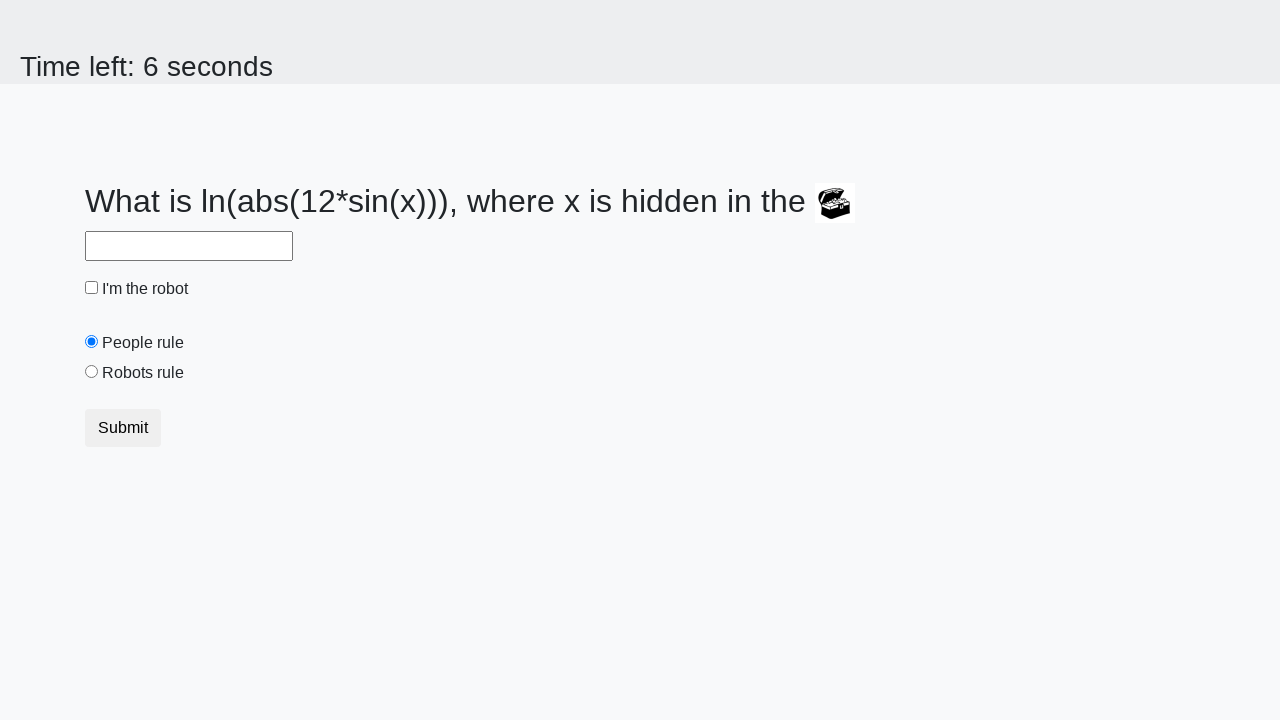

Located treasure element
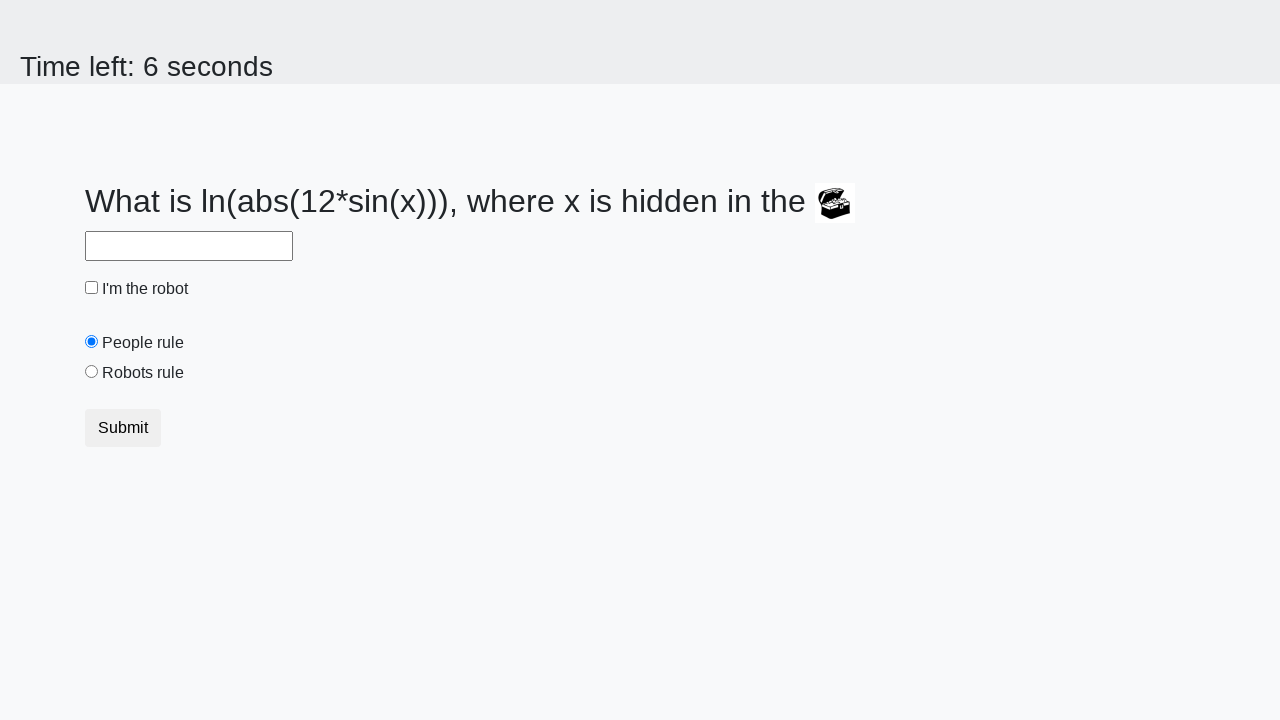

Retrieved 'valuex' attribute from treasure element
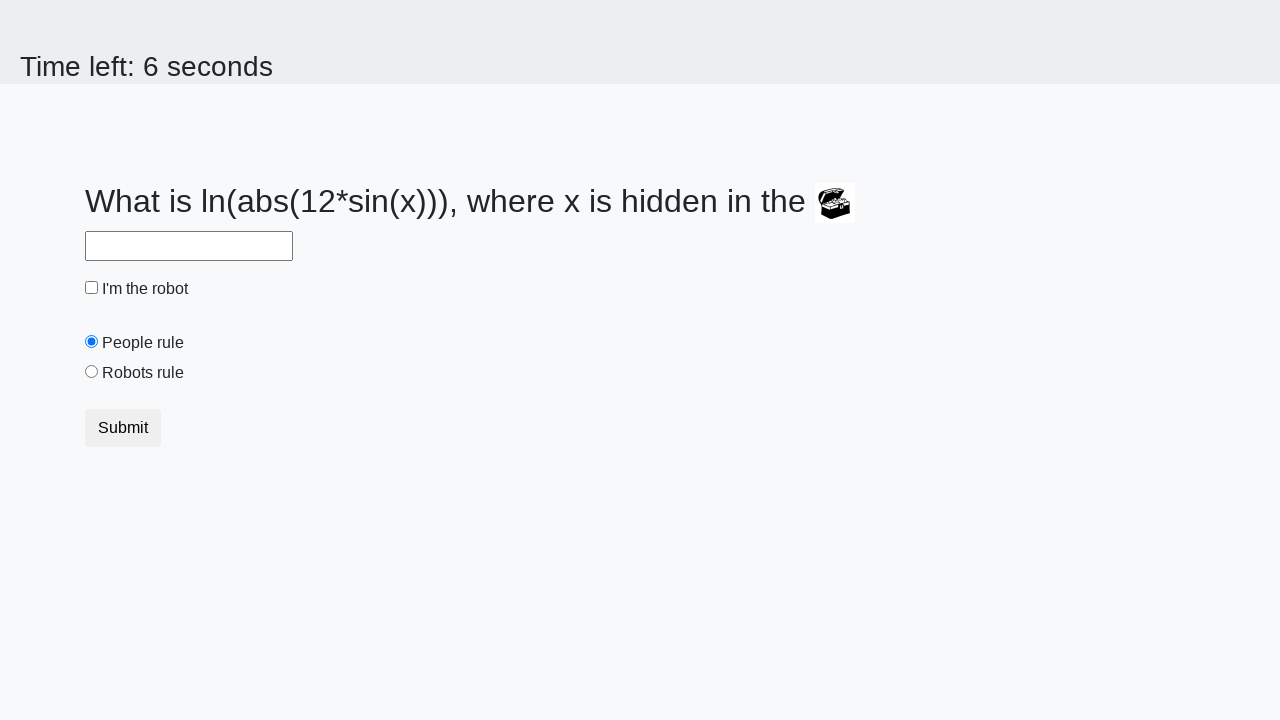

Calculated mathematical result: 2.1316654973155837
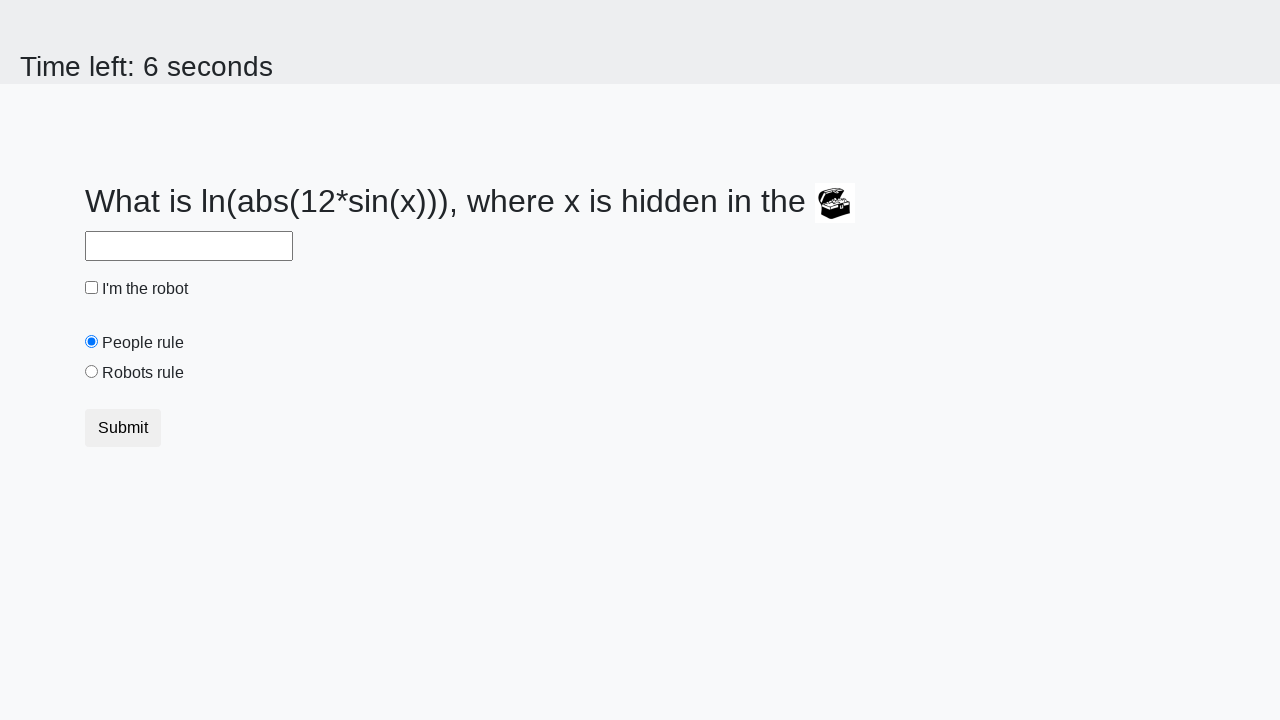

Filled answer field with calculated value: 2.1316654973155837 on #answer
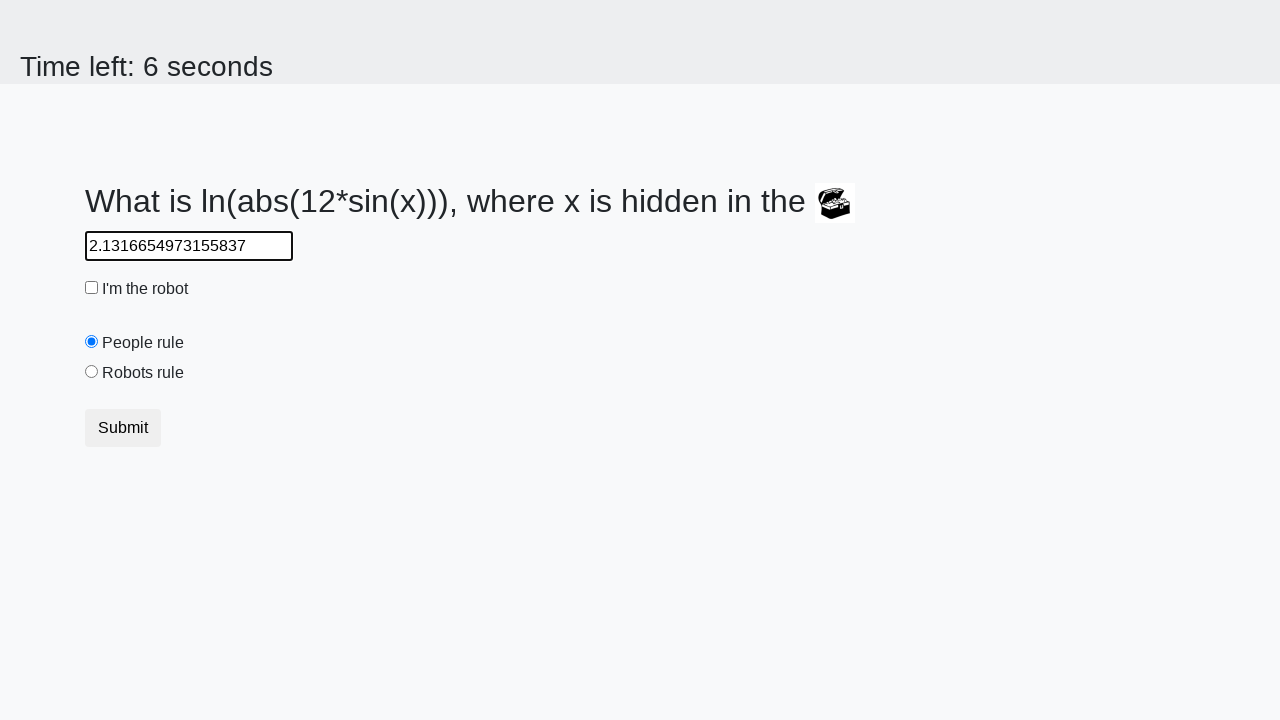

Checked the robot checkbox at (92, 288) on #robotCheckbox
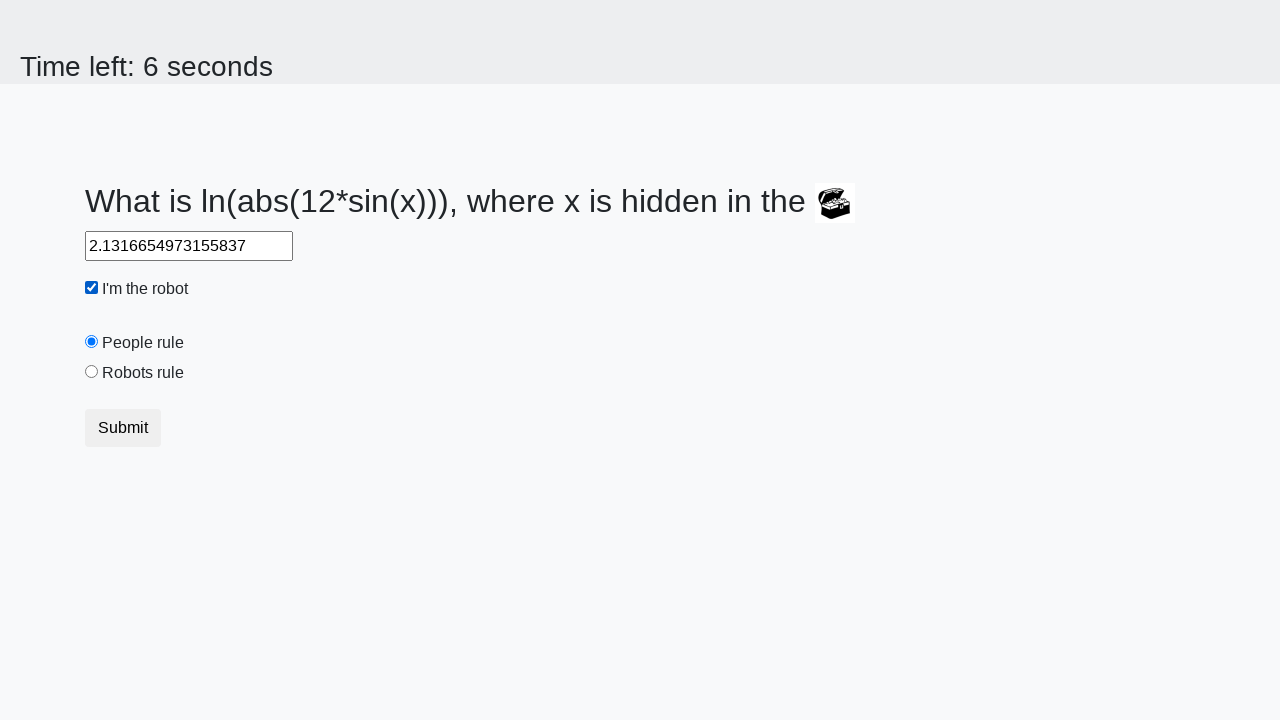

Selected the 'robots rule' radio button at (92, 372) on #robotsRule
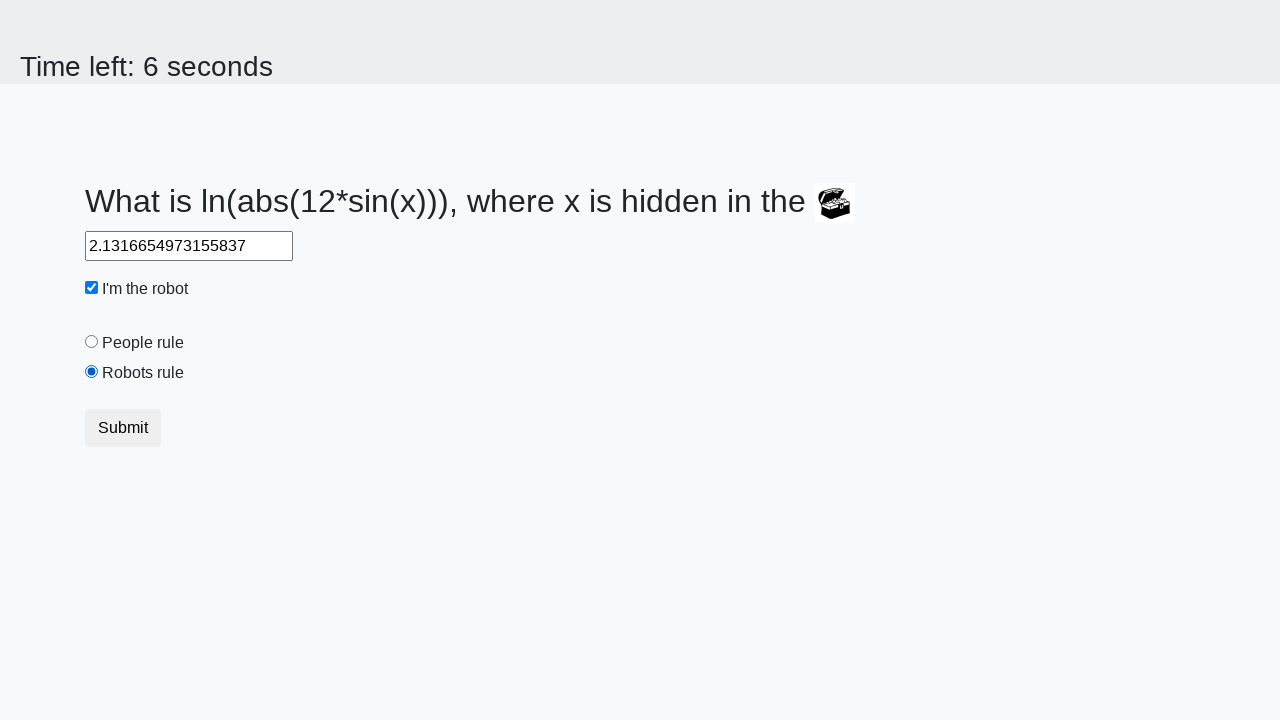

Clicked submit button at (123, 428) on button.btn
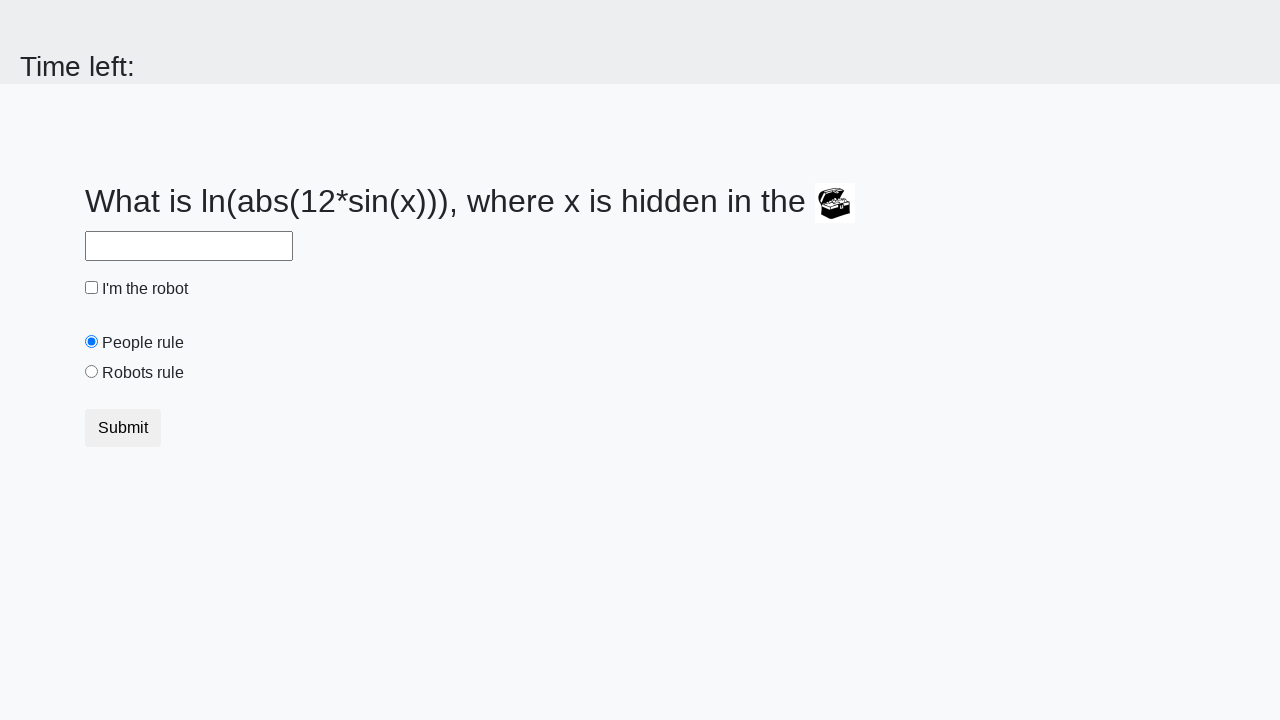

Waited for form submission to complete
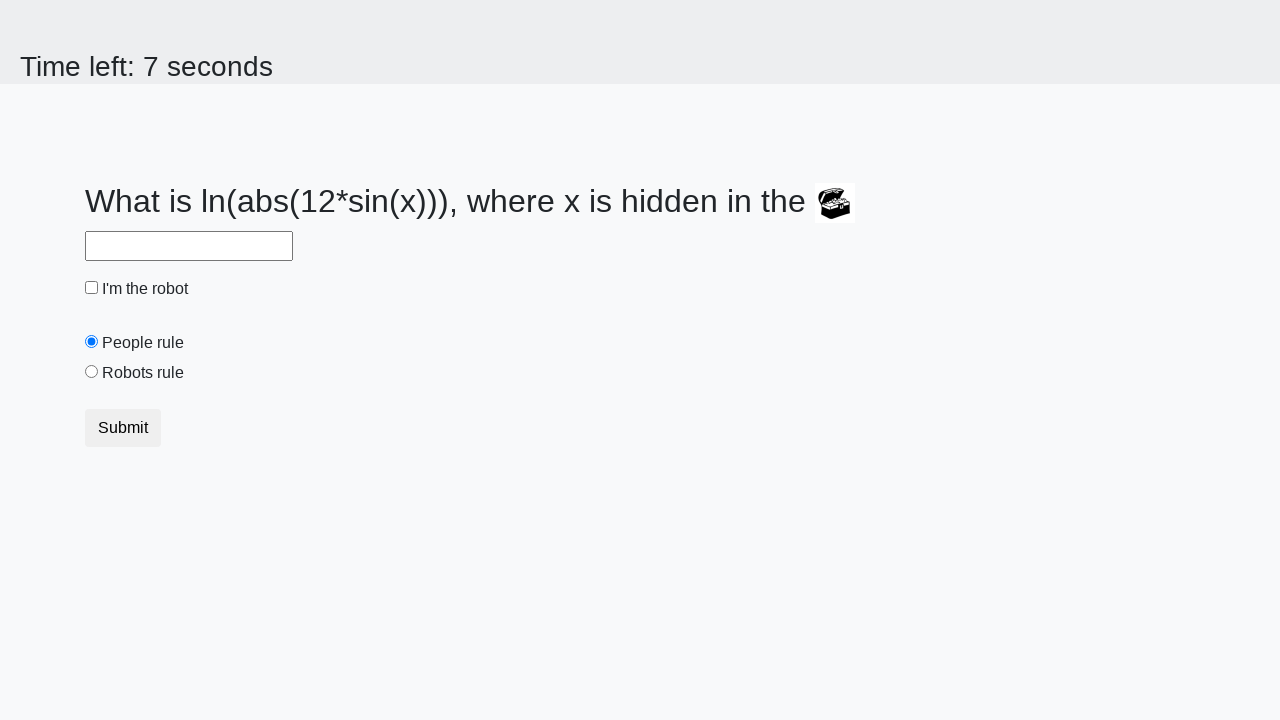

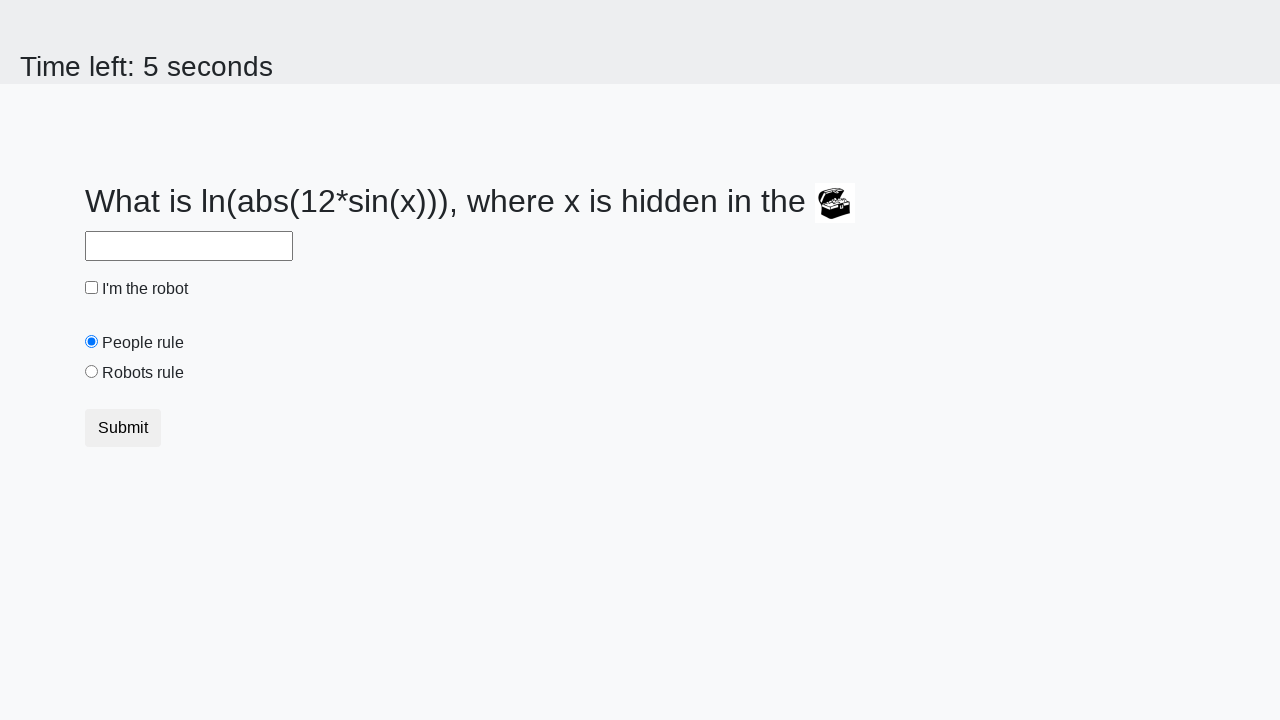